Tests drag and drop functionality by dragging an element with id "draggable" and dropping it onto an element with id "droppable" on a test automation practice page.

Starting URL: http://testautomationpractice.blogspot.com/

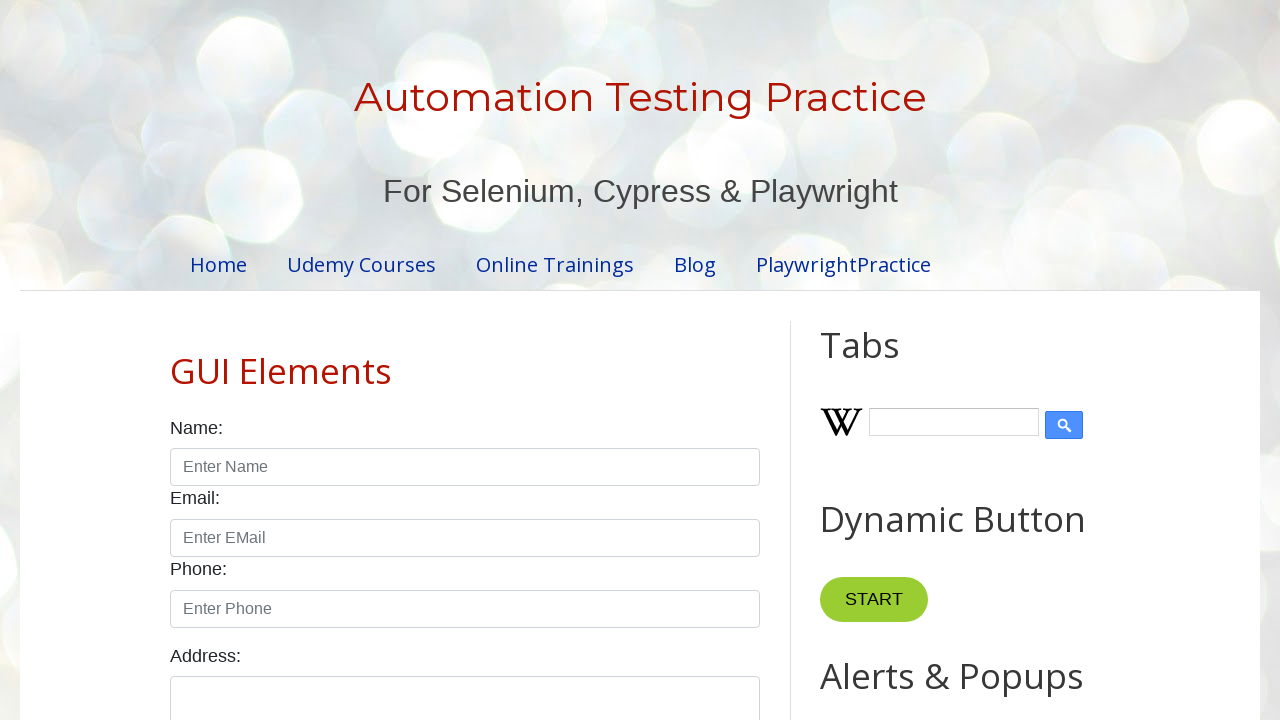

Waited for draggable element to be visible
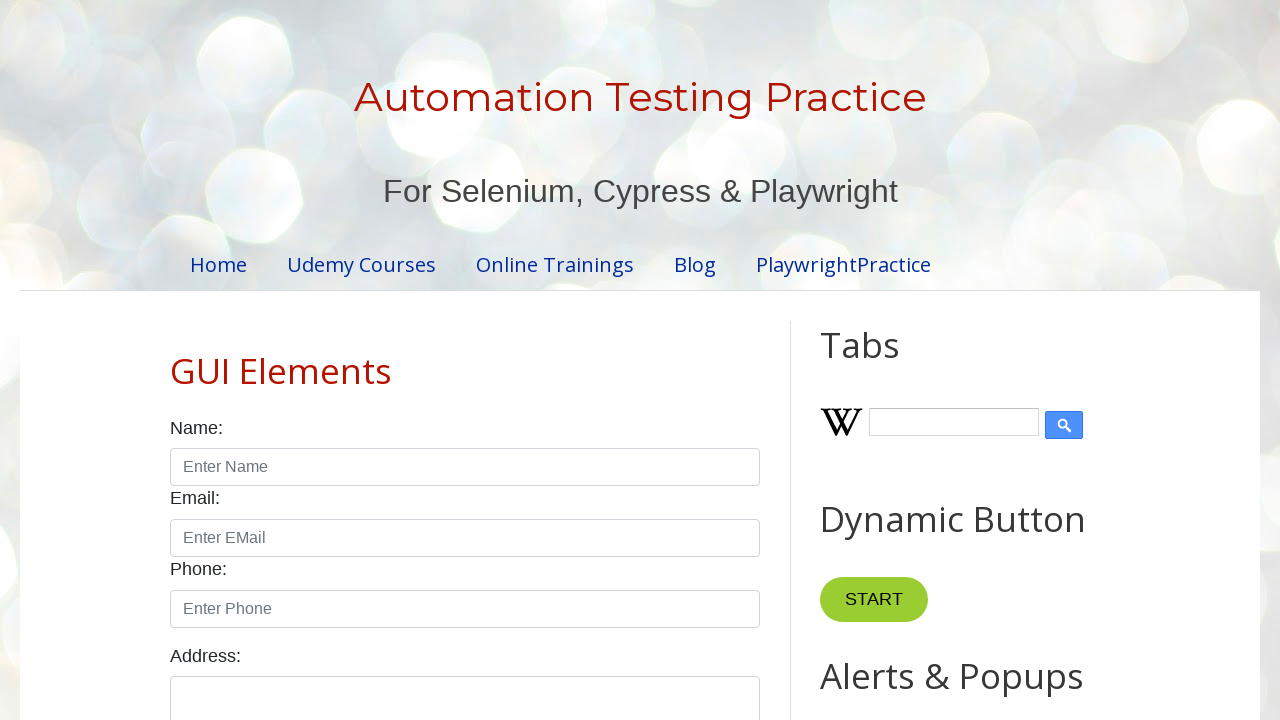

Waited for droppable element to be visible
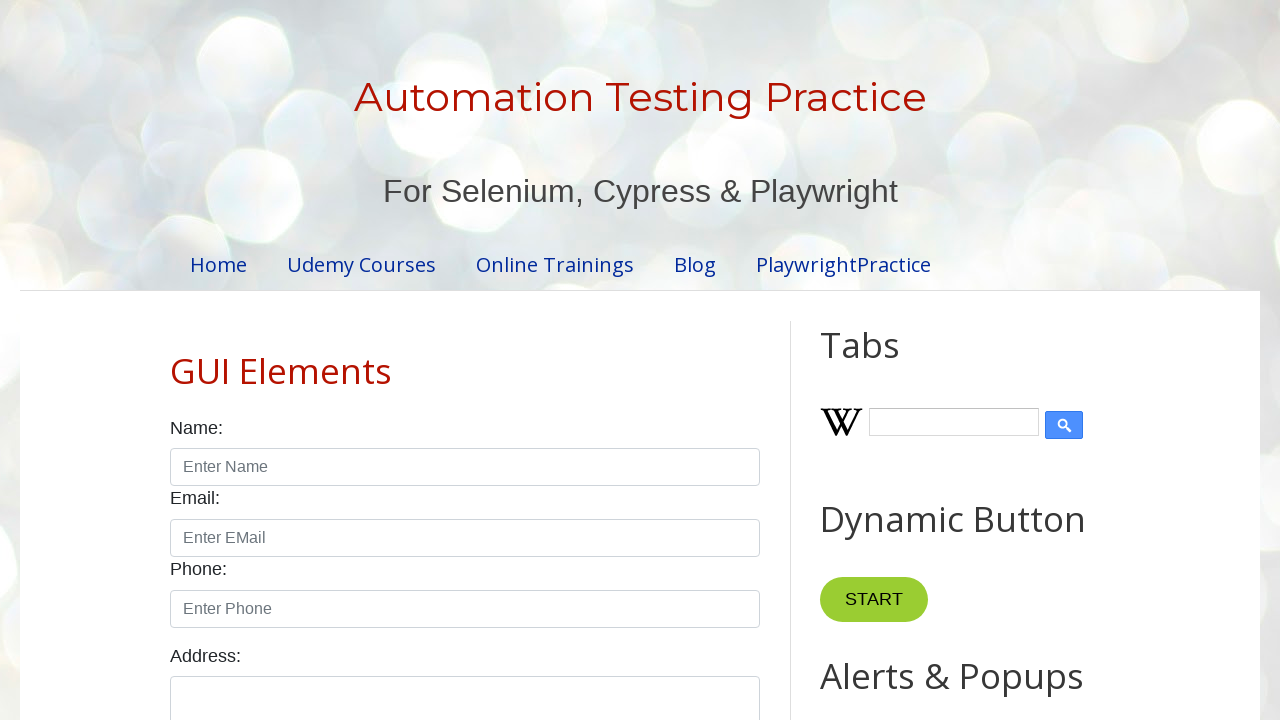

Performed drag and drop: dragged element with id 'draggable' and dropped it onto element with id 'droppable' at (1015, 386)
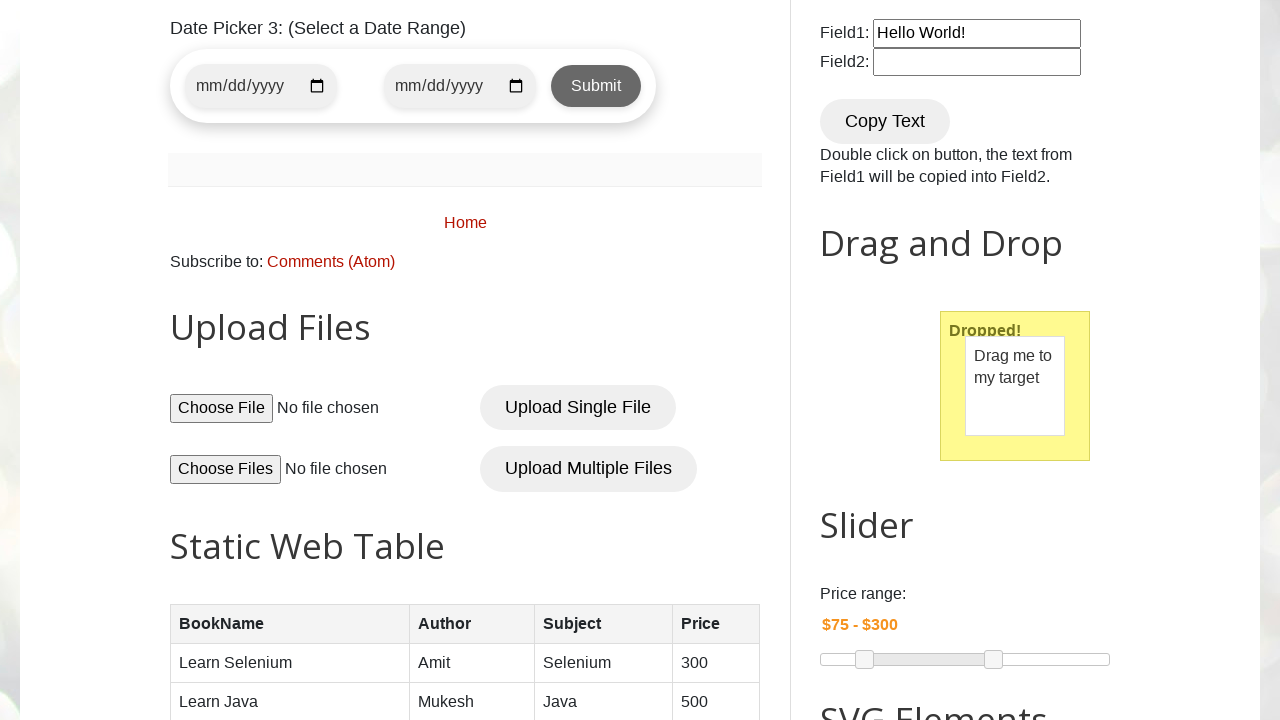

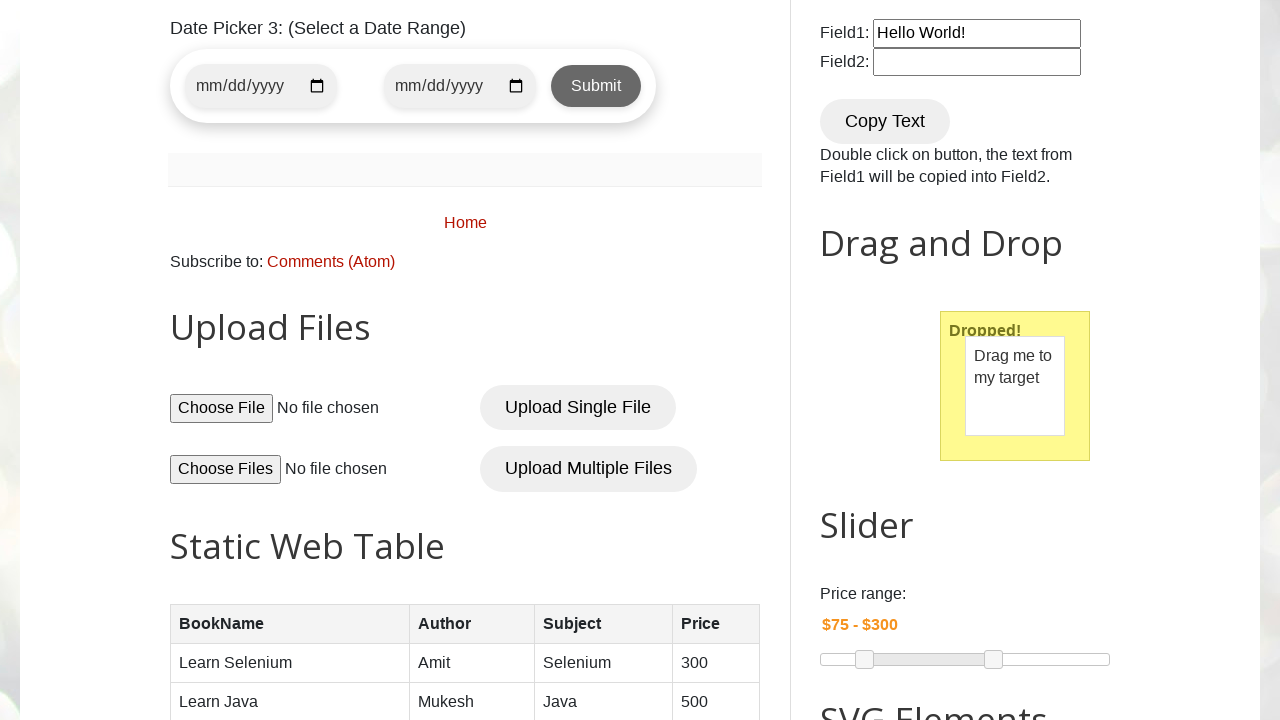